Tests behavior when dragging Box B outside the designated drag zone, verifying no change occurs

Starting URL: https://the-internet.herokuapp.com/drag_and_drop

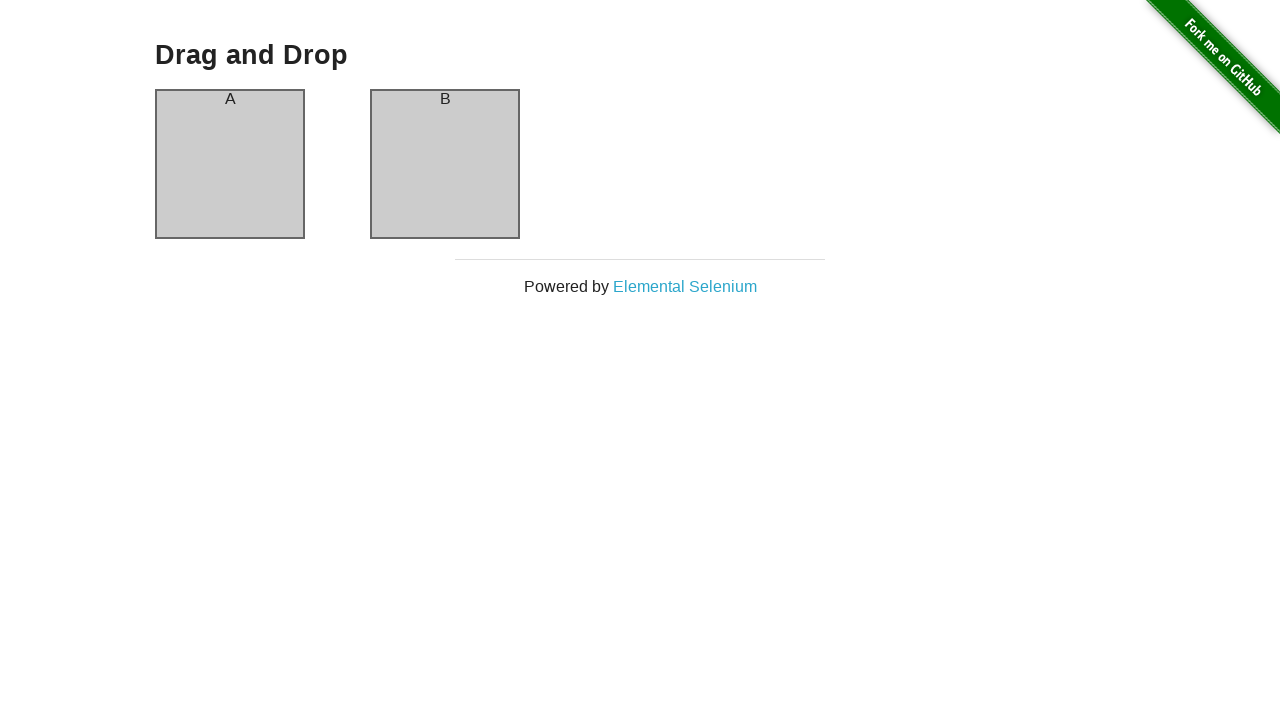

Located Box B element
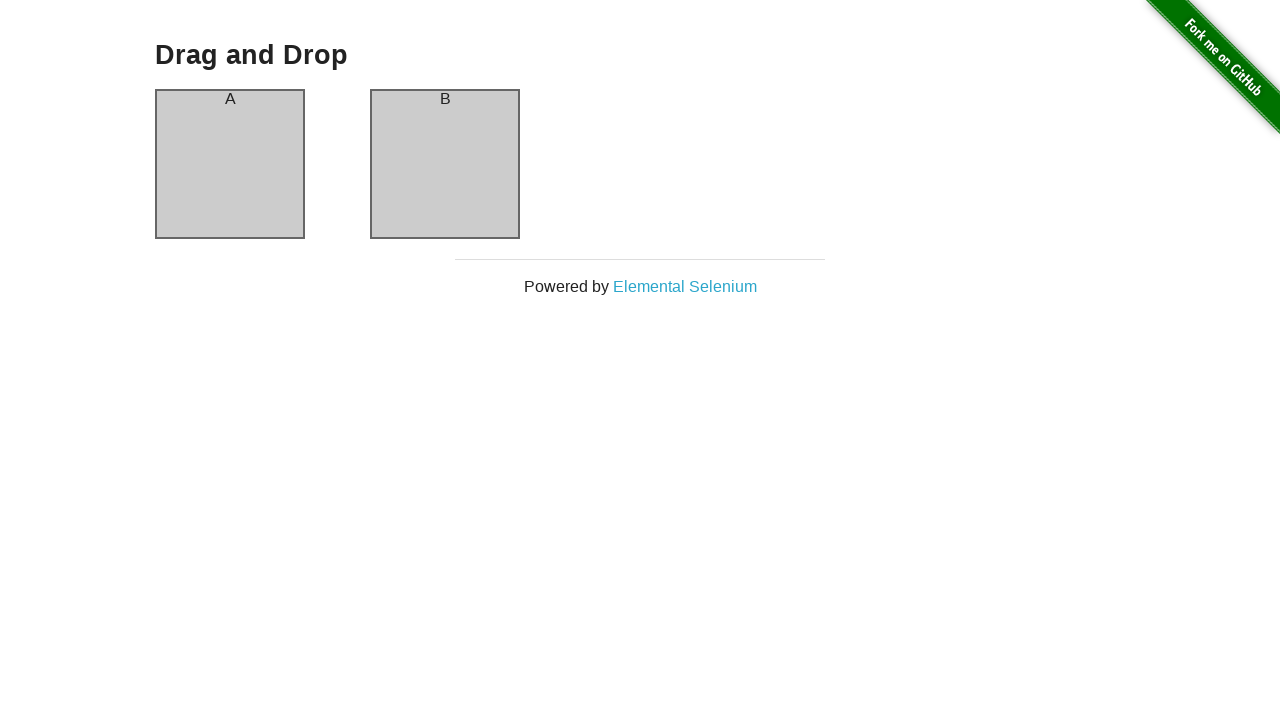

Retrieved bounding box coordinates of Box B
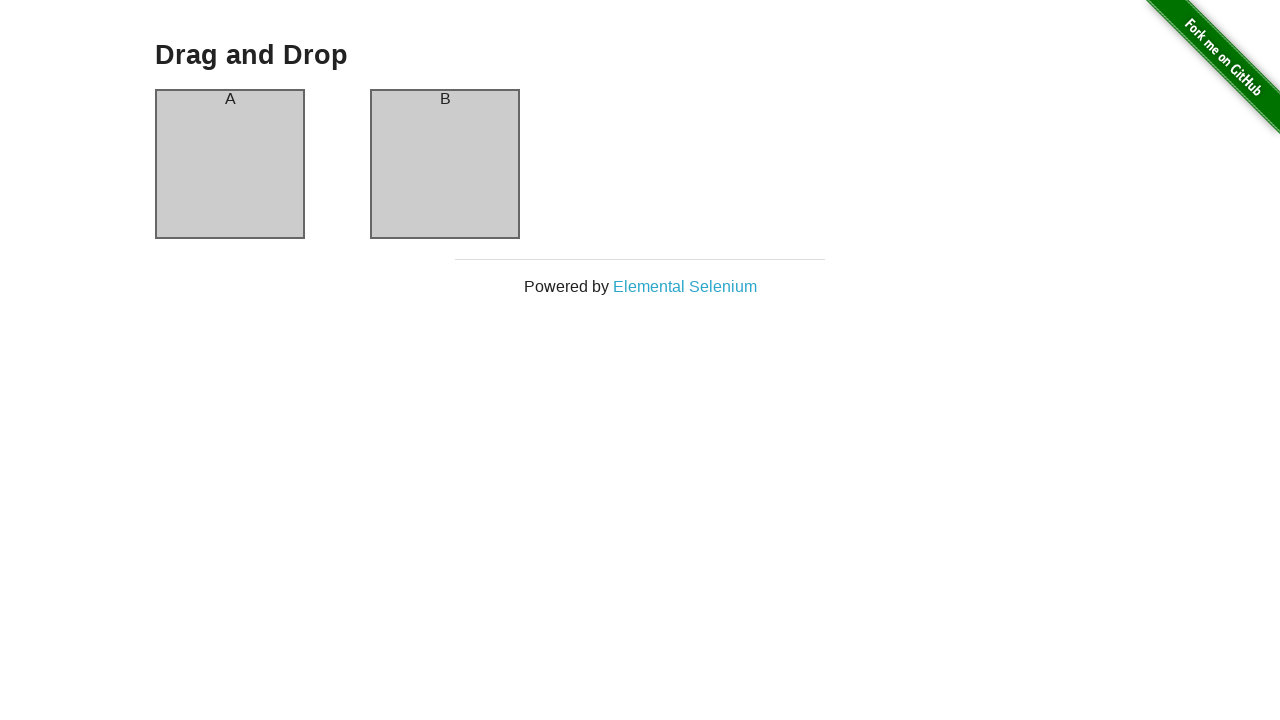

Moved mouse to center of Box B at (445, 164)
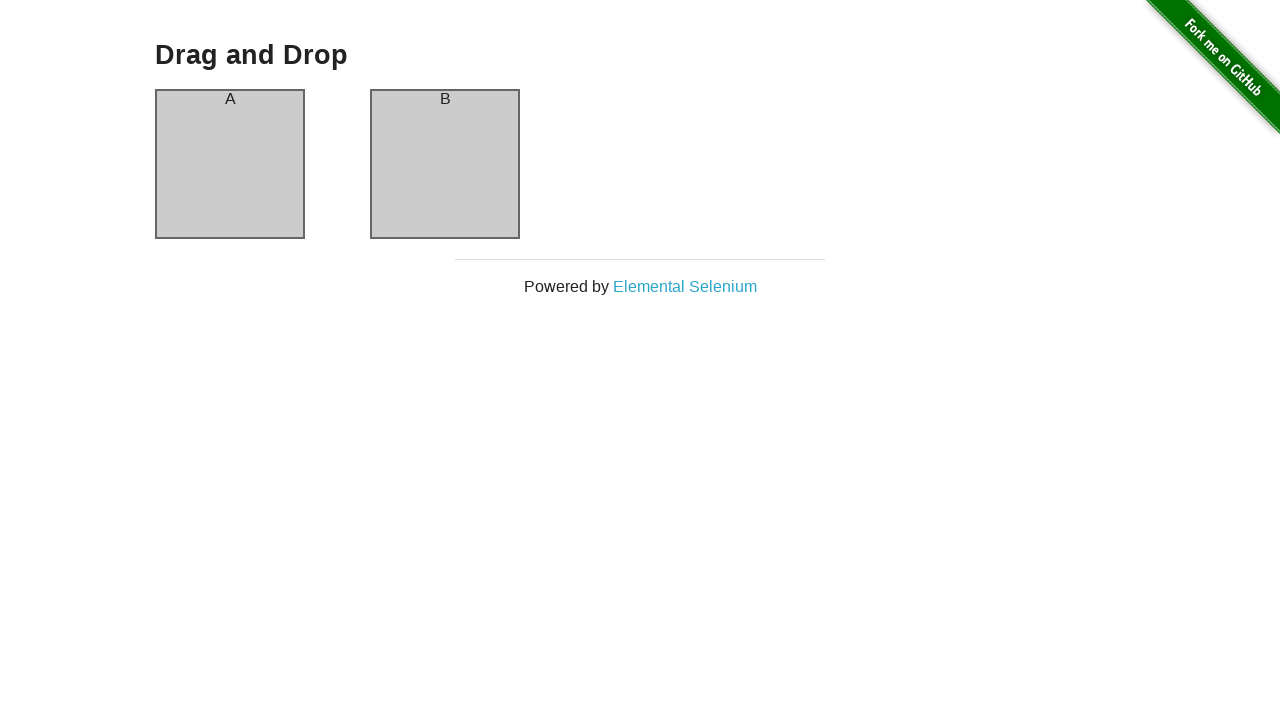

Pressed down mouse button to start drag at (445, 164)
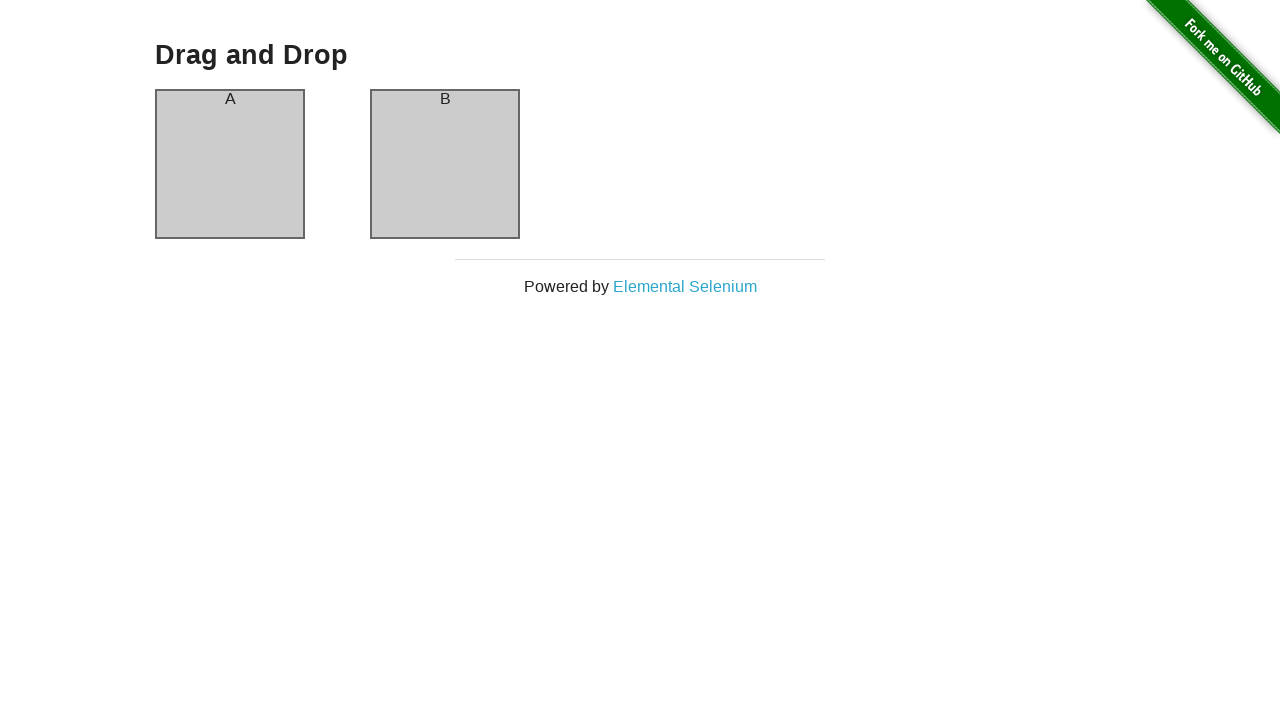

Dragged Box B 500 pixels to the right, outside the designated drag zone at (870, 89)
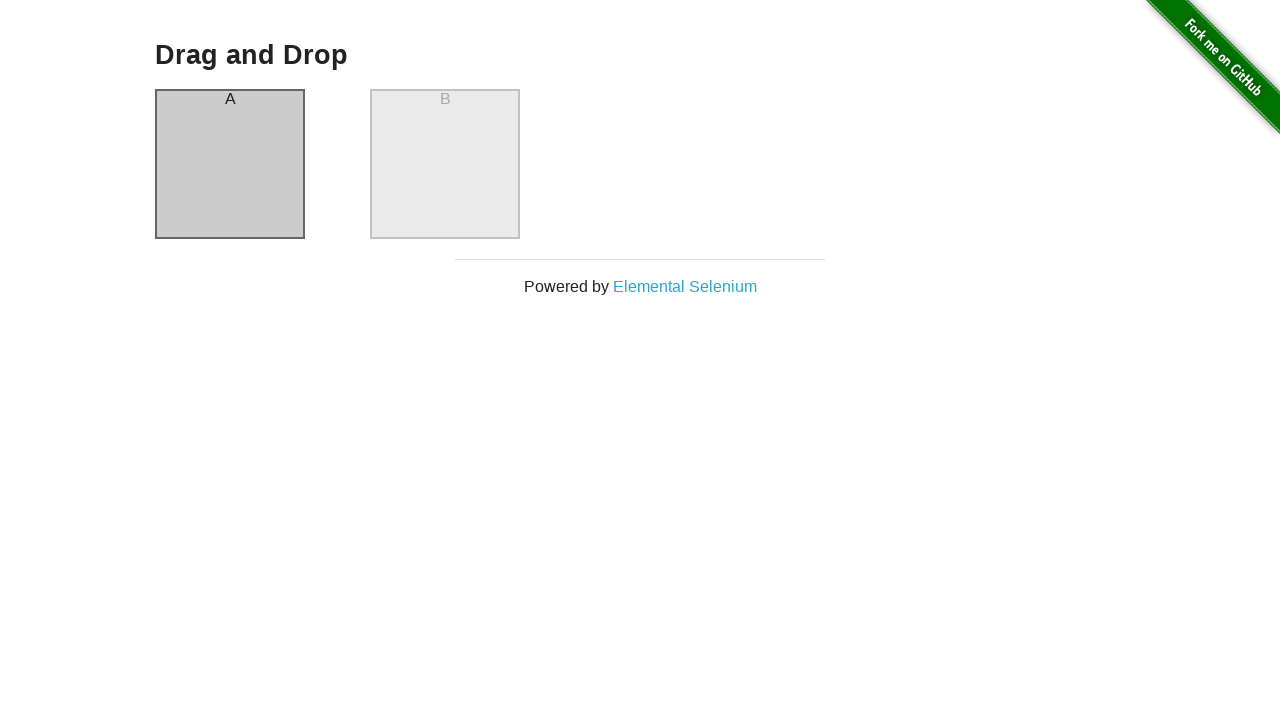

Released mouse button to complete drag operation at (870, 89)
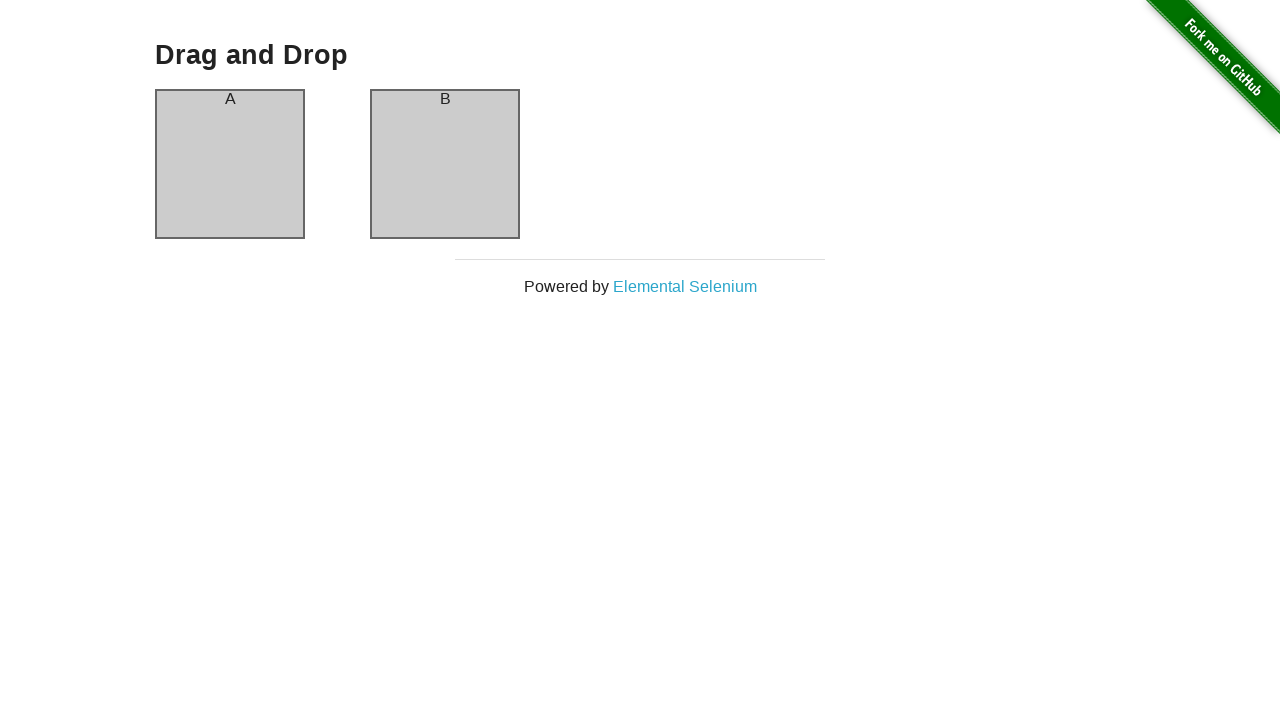

Verified Box B still contains 'B' - no change occurred after dragging outside drop zone
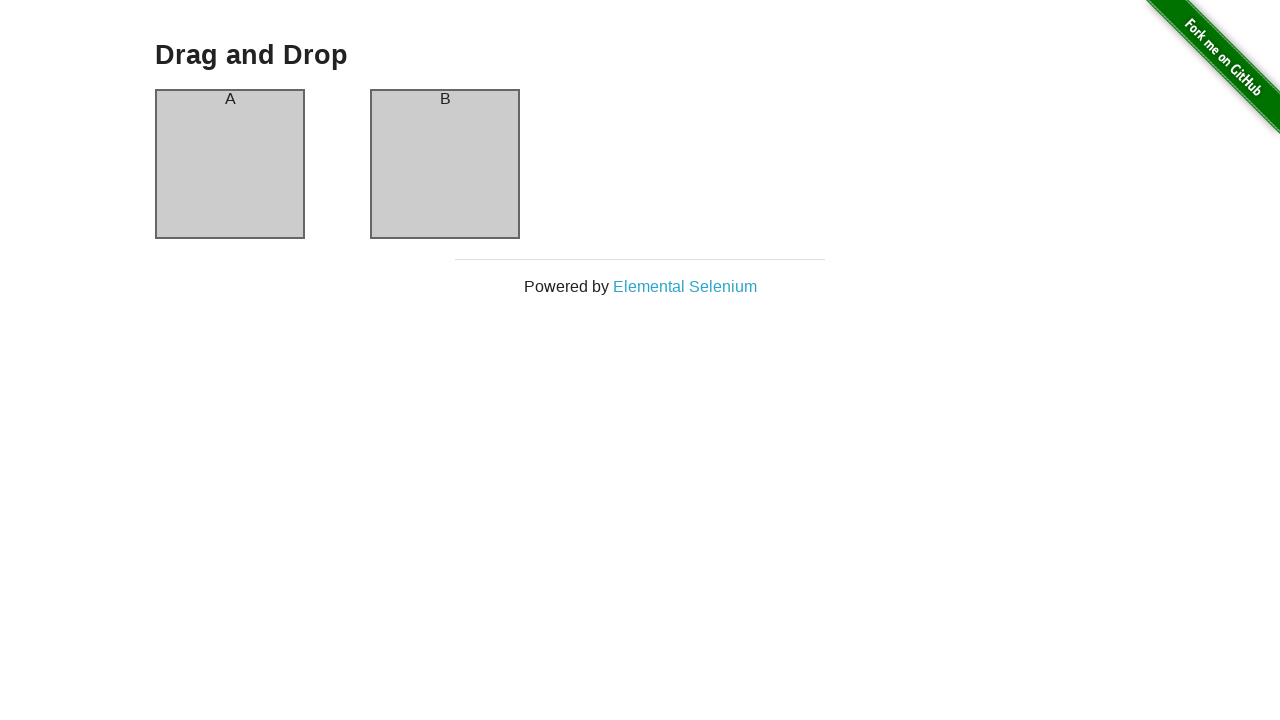

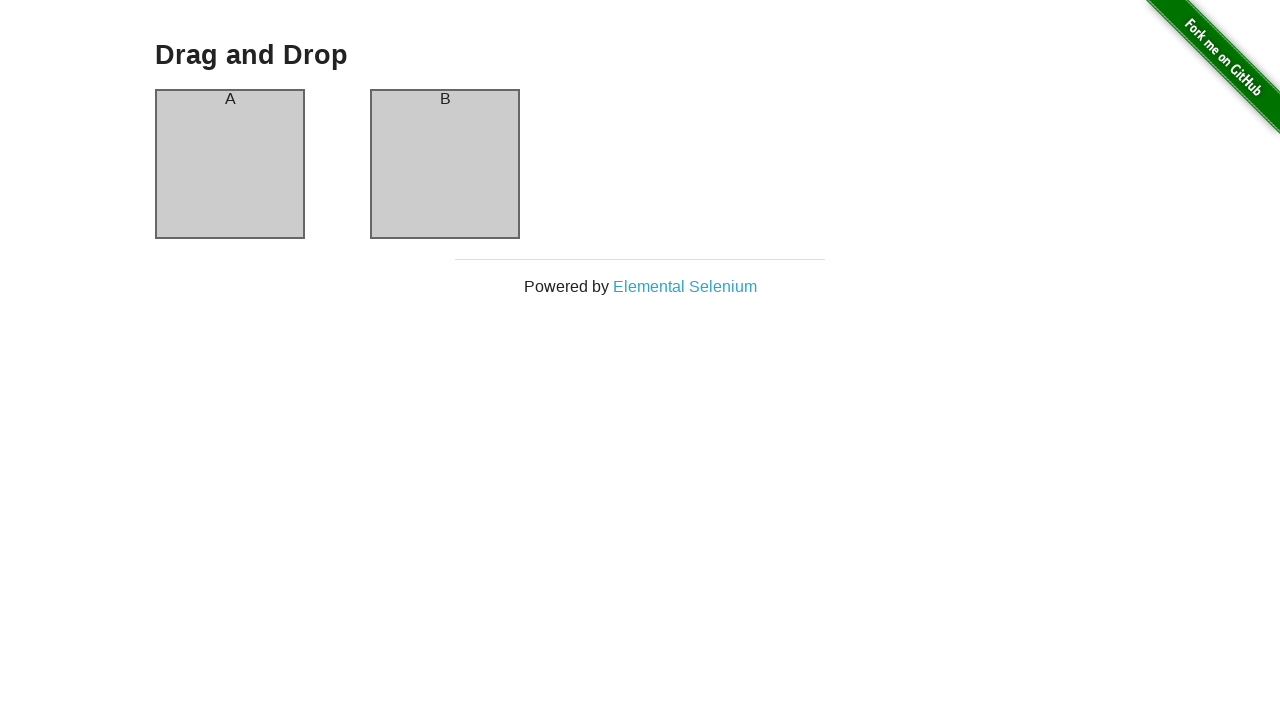